Tests dropdown selection functionality by selecting options using different methods: by index, by visible text, and by value

Starting URL: https://demoqa.com/select-menu

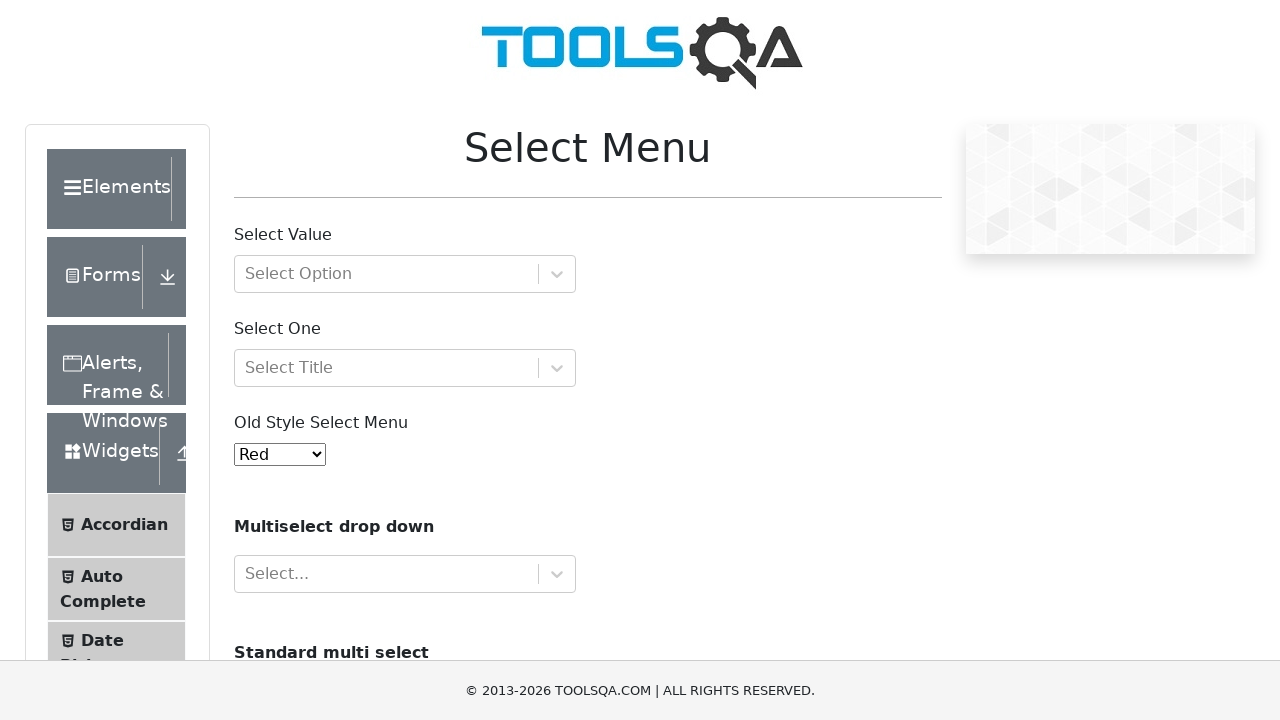

Waited for dropdown menu to be present
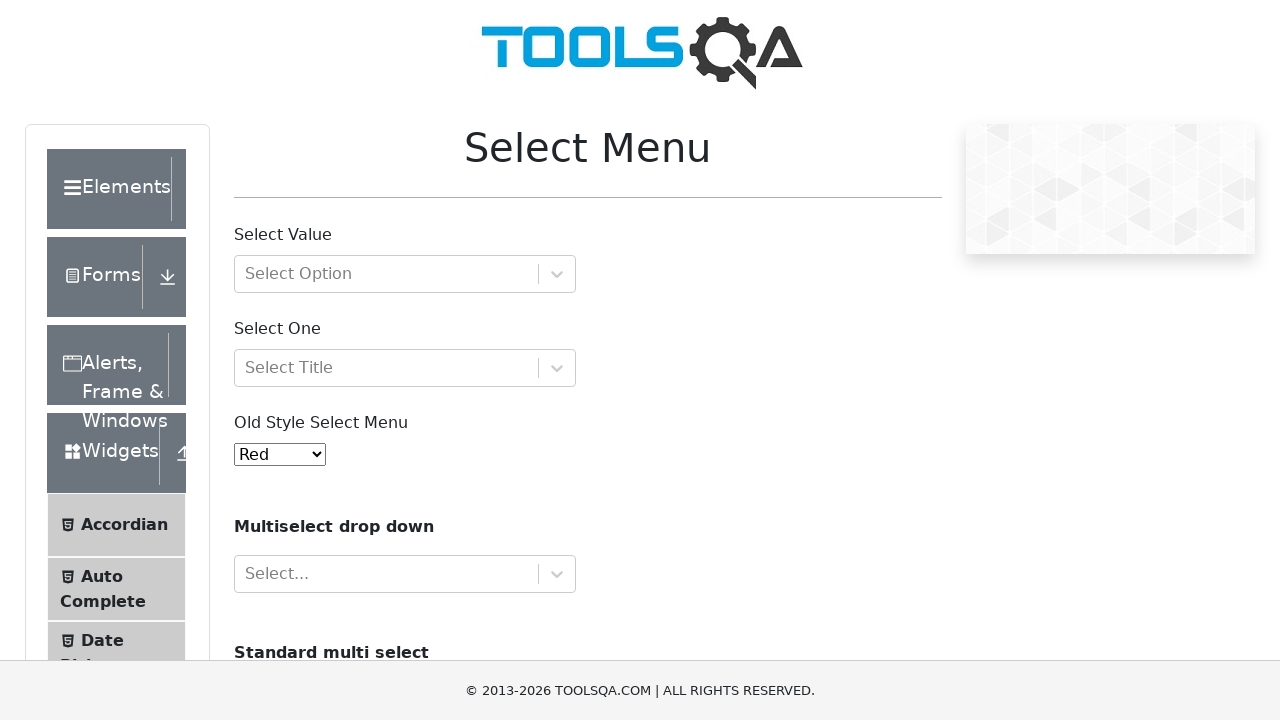

Selected dropdown option by index (Purple) on #oldSelectMenu
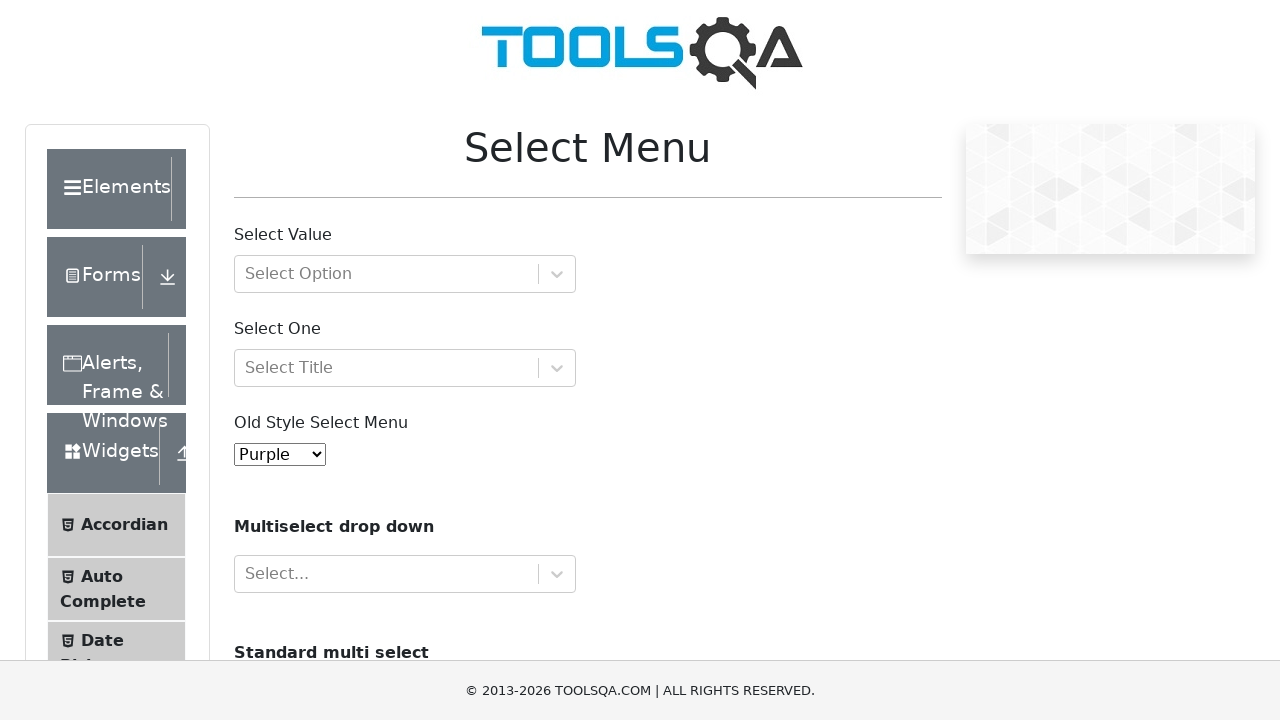

Selected dropdown option by visible text (Magenta) on #oldSelectMenu
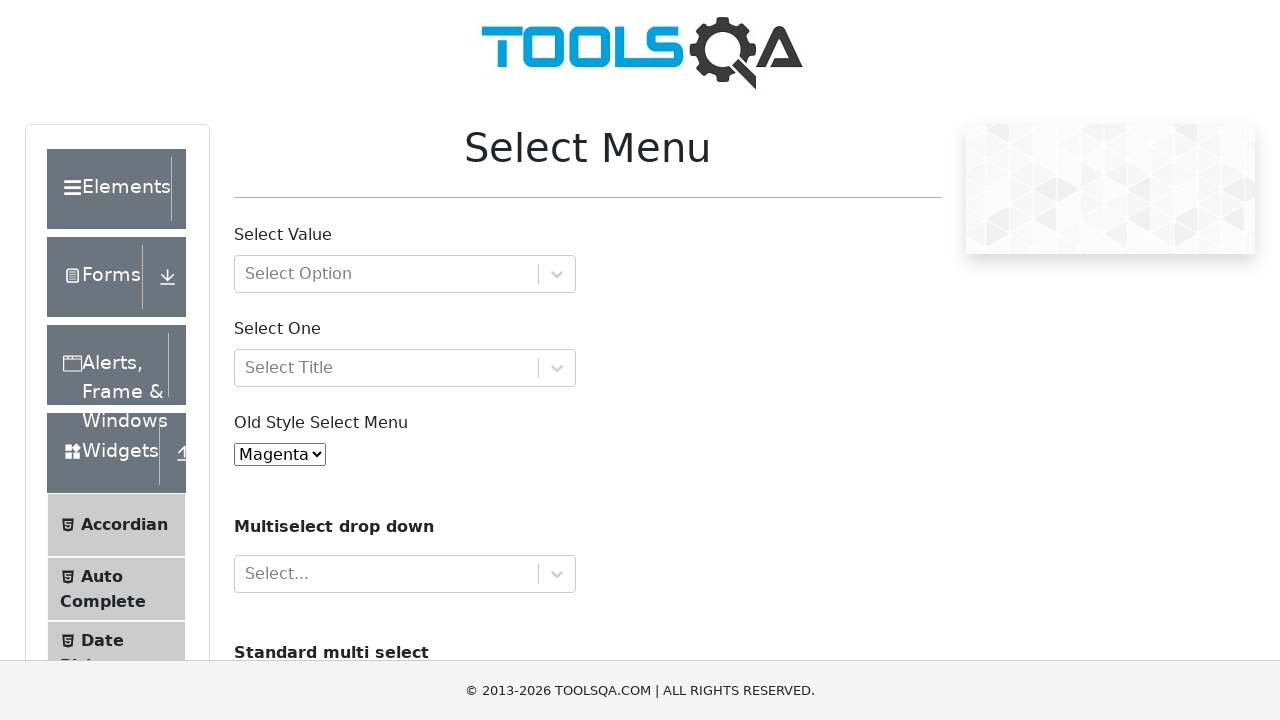

Selected dropdown option by value (6) on #oldSelectMenu
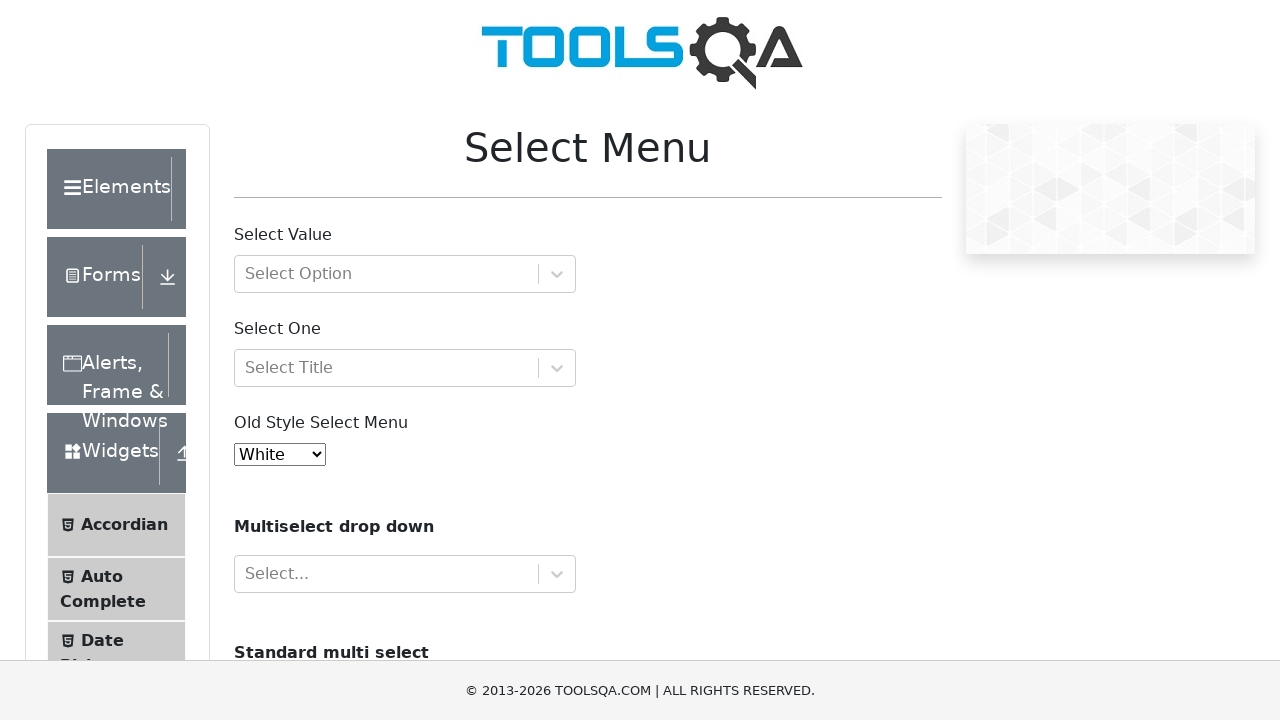

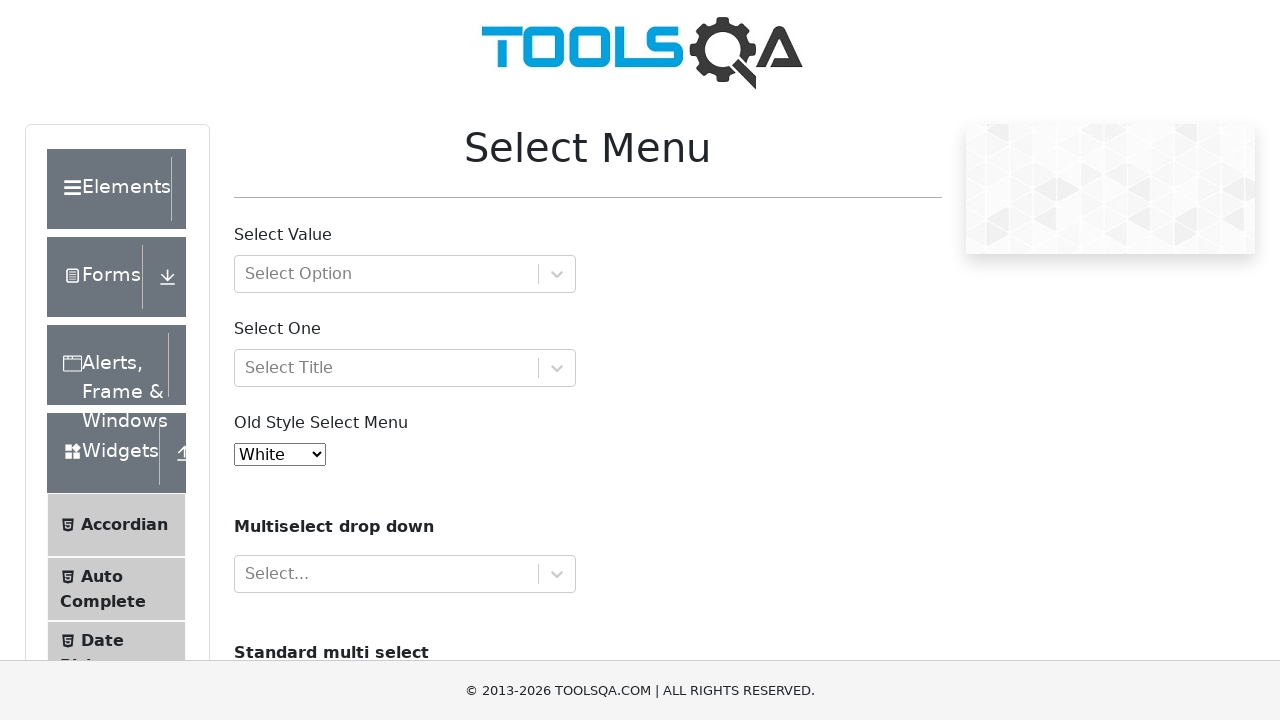